Tests drag and drop functionality by dragging an element and dropping it on a target

Starting URL: https://jqueryui.com/droppable

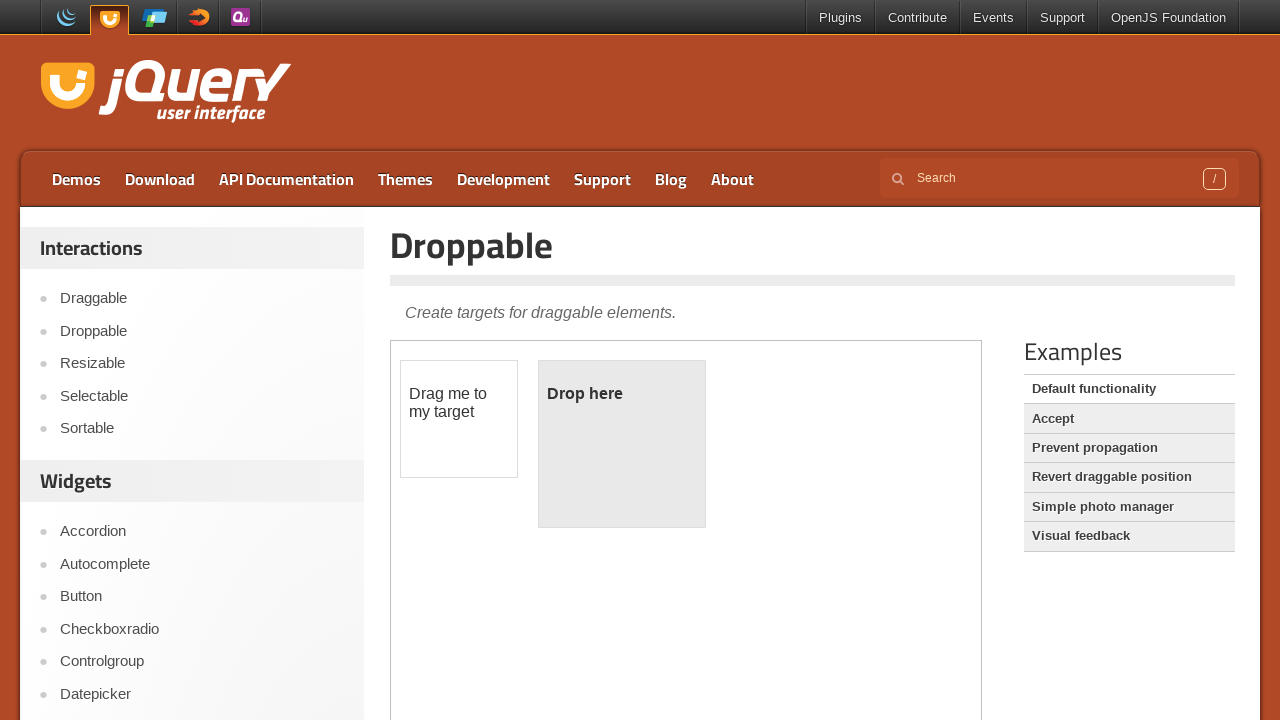

Located iframe containing draggable and droppable elements
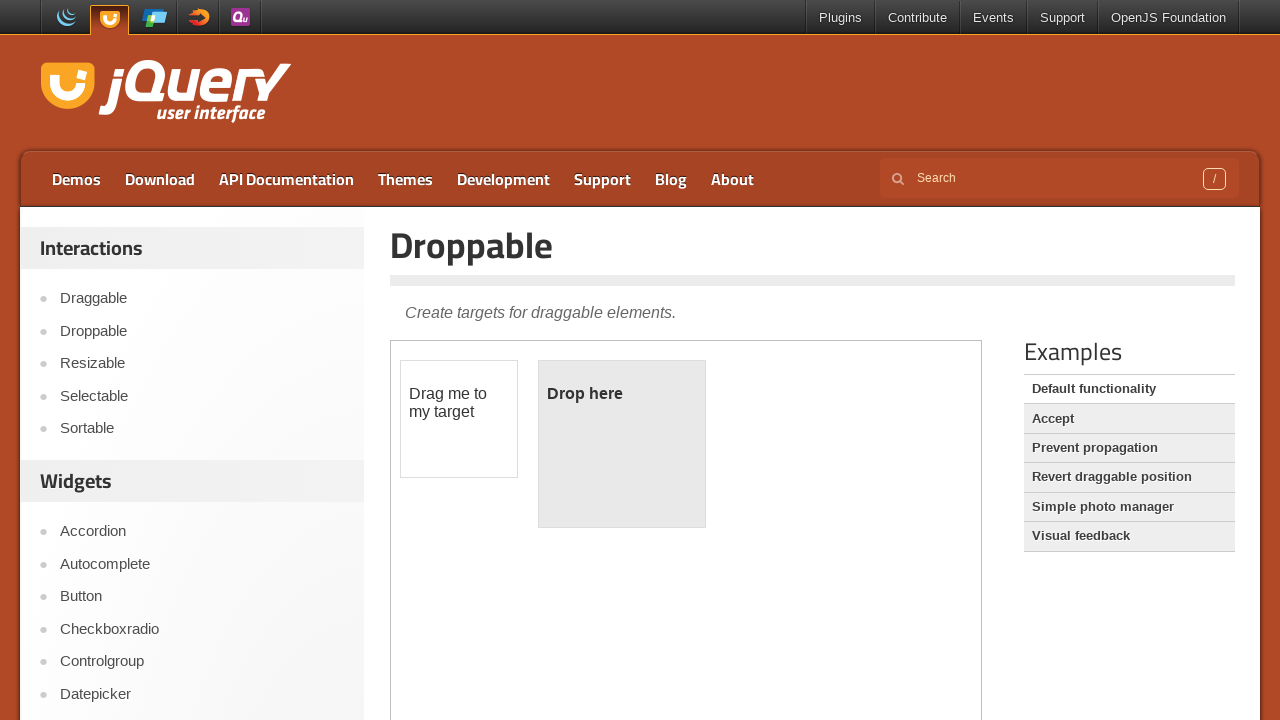

Located draggable element with id 'draggable'
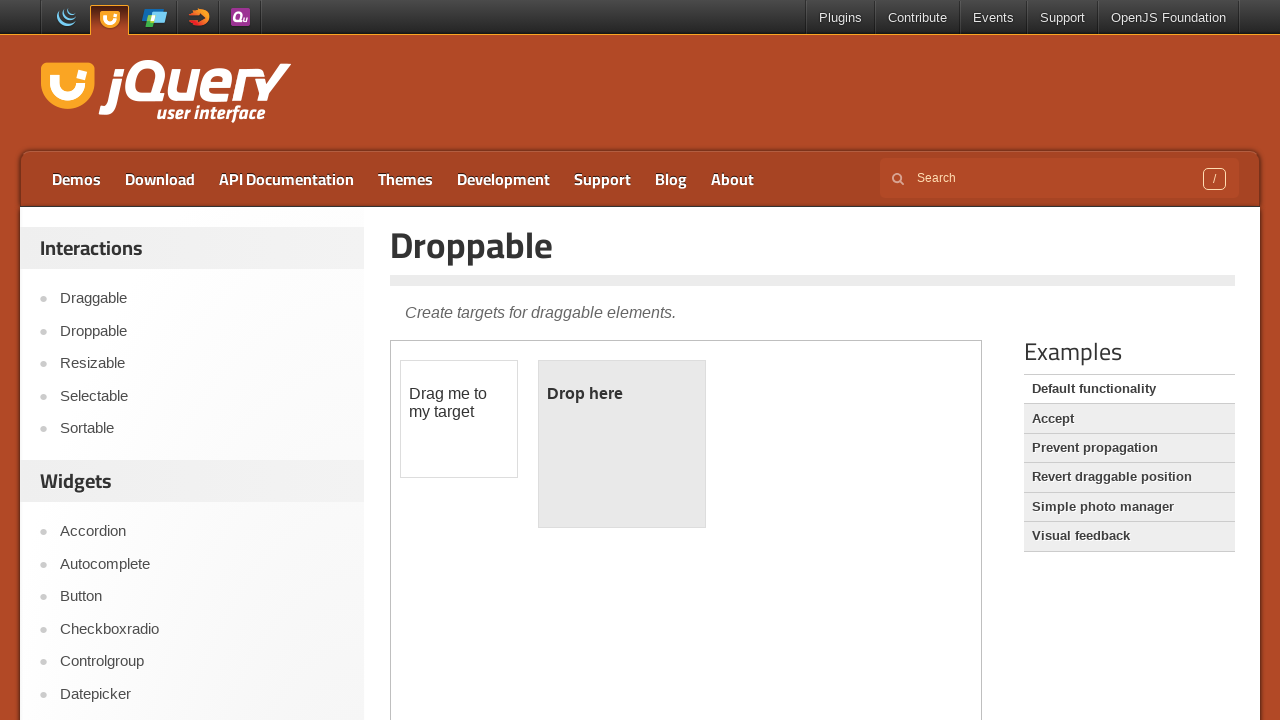

Located droppable target element with id 'droppable'
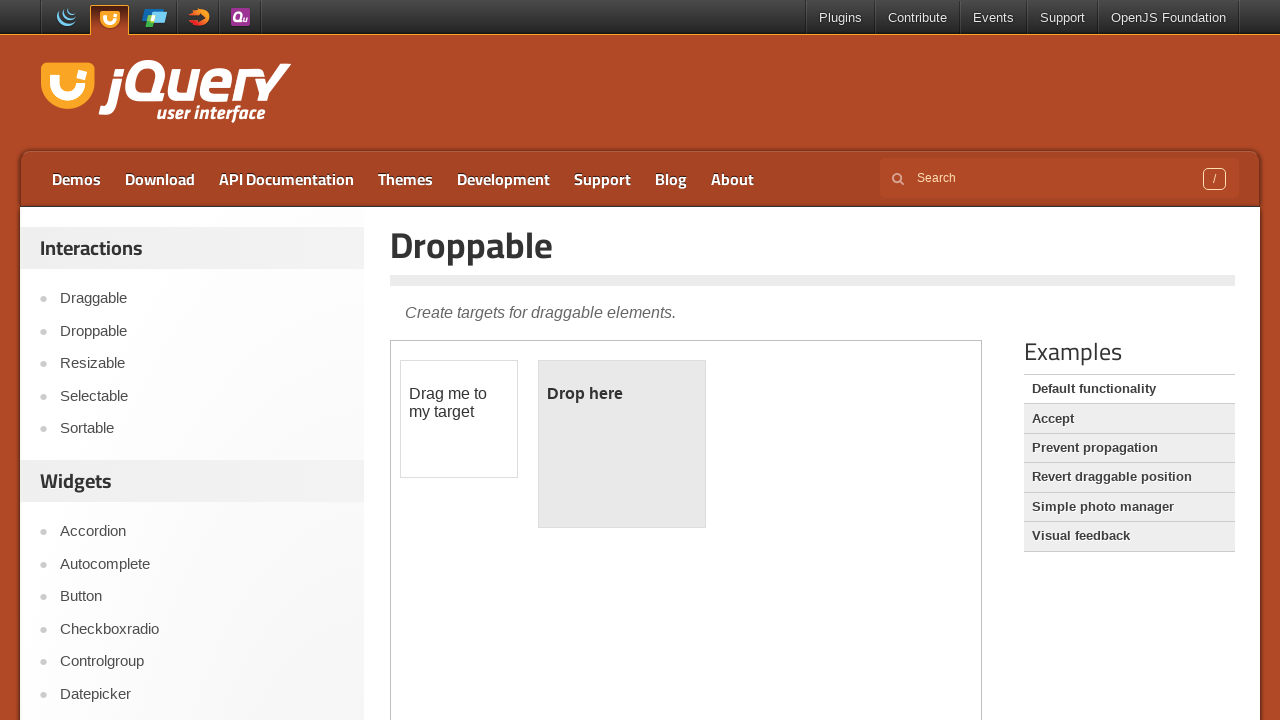

Dragged draggable element and dropped it on droppable target at (622, 444)
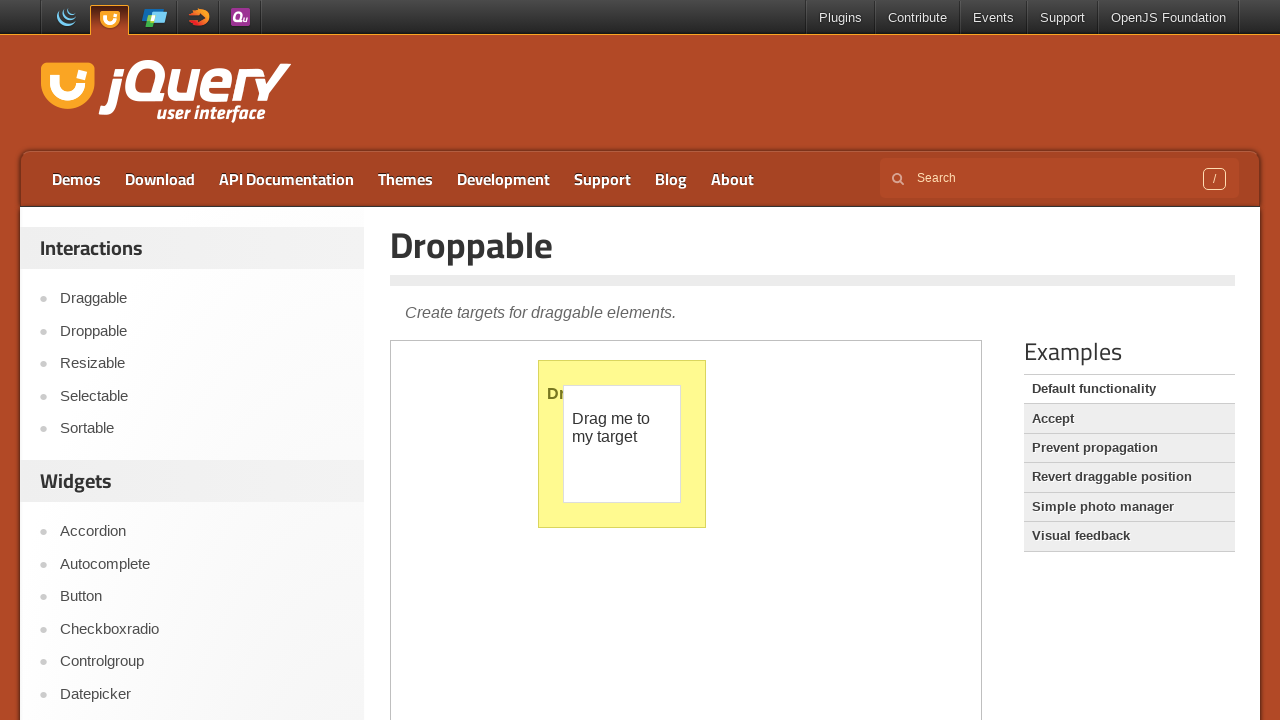

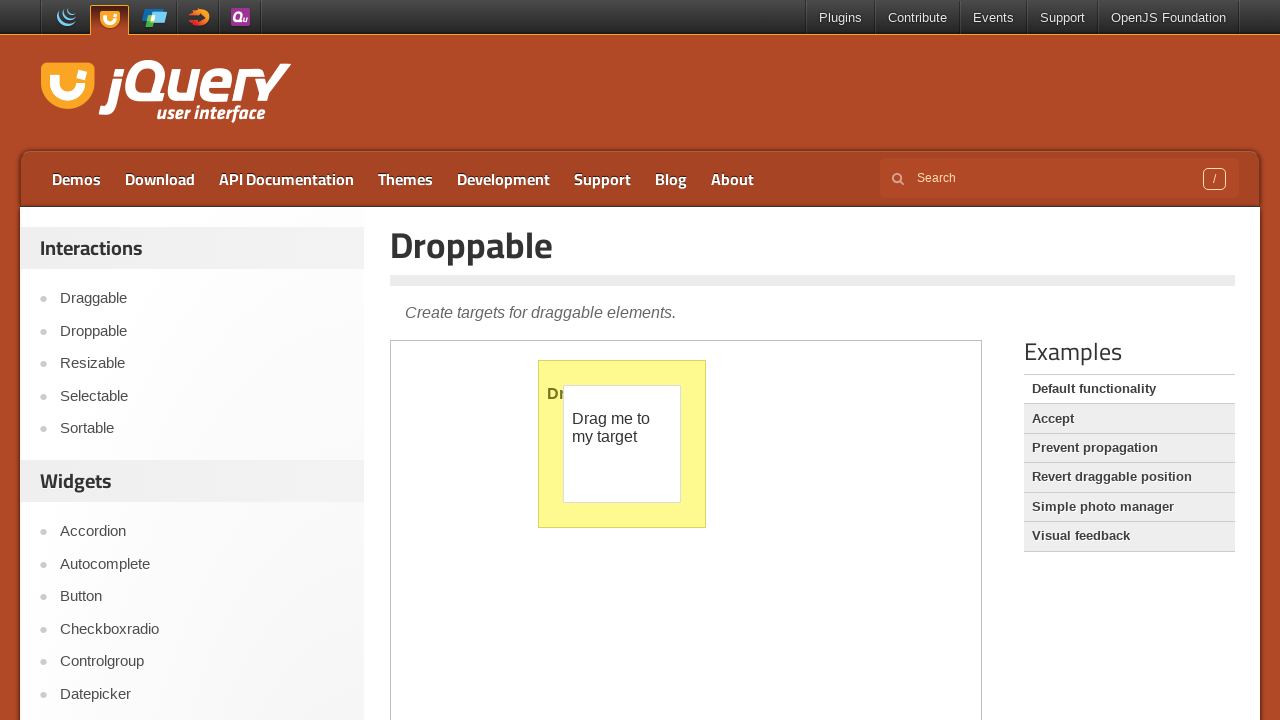